Tests browser navigation functionality by navigating between pages using back, forward, and refresh operations

Starting URL: https://robotframework.org/

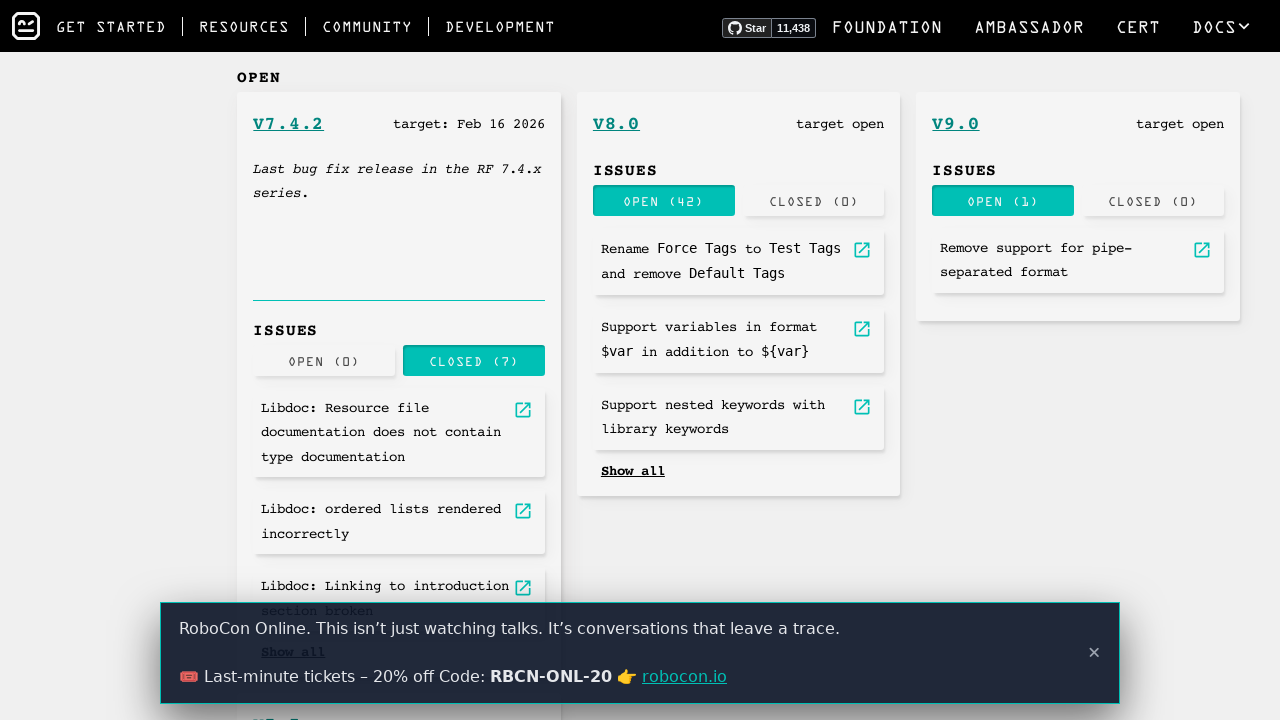

Navigated to Selenium website (https://www.selenium.dev/)
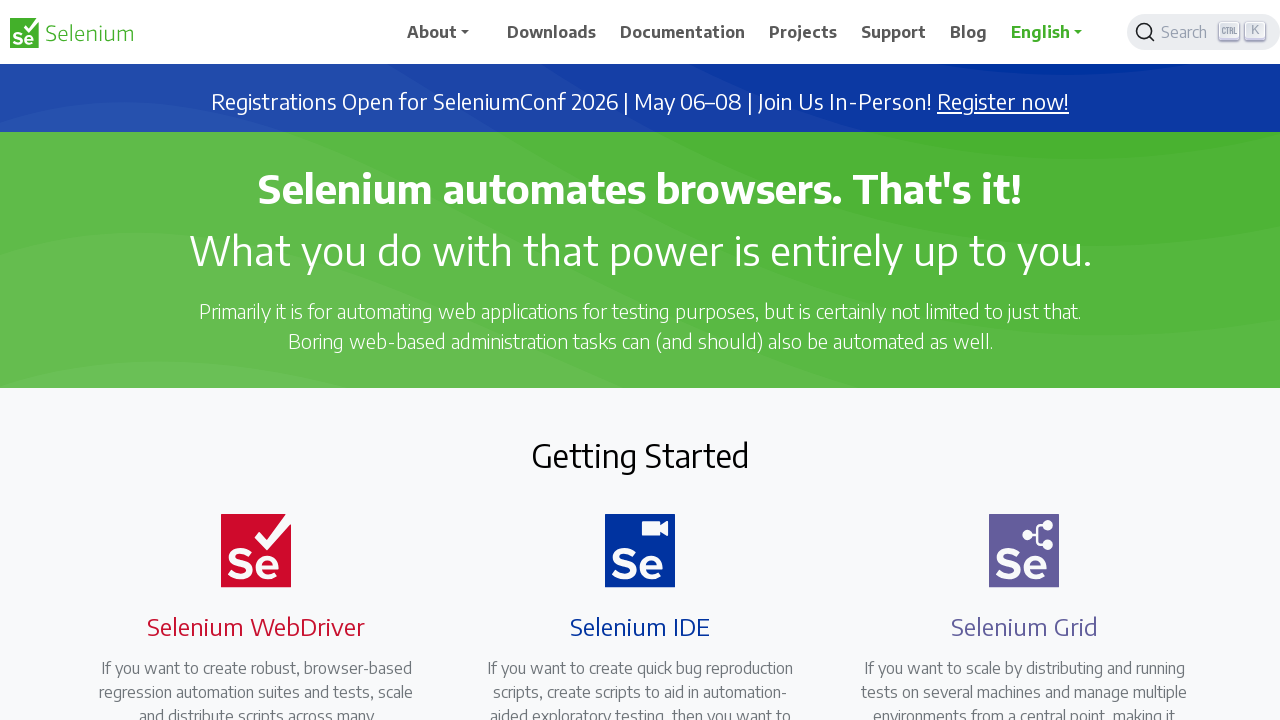

Navigated back to Robot Framework site
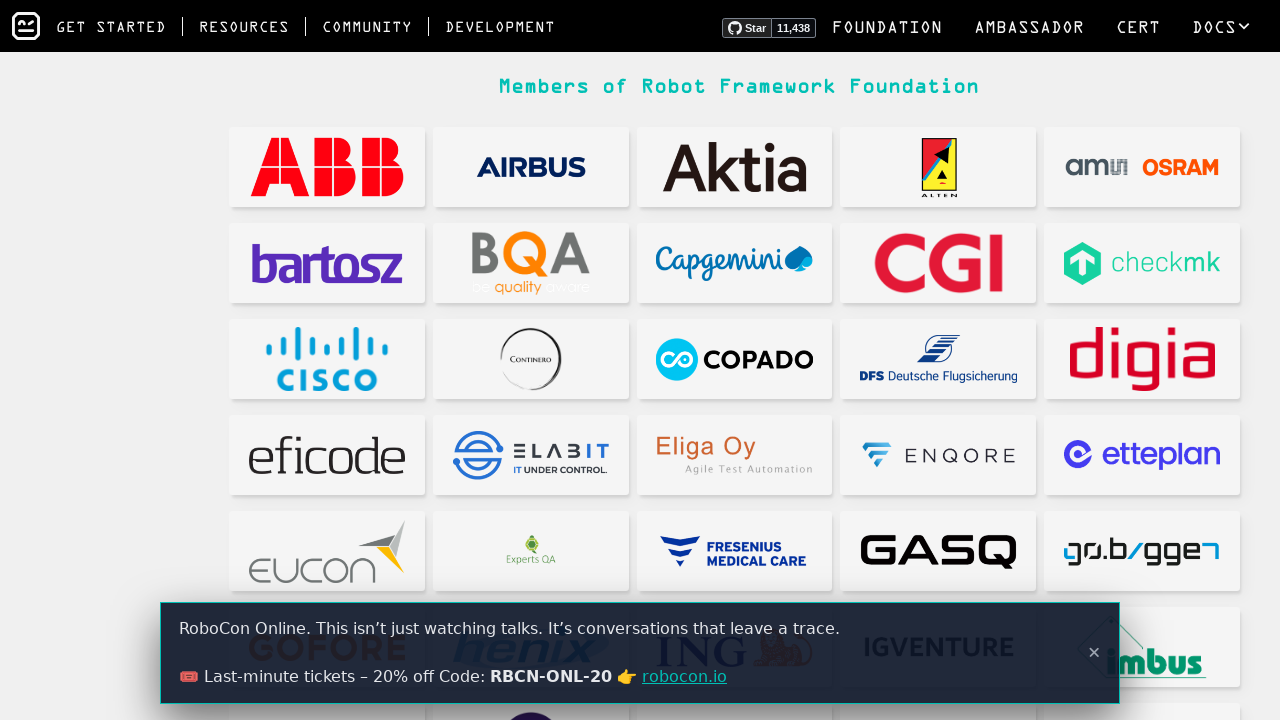

Navigated forward to Selenium website
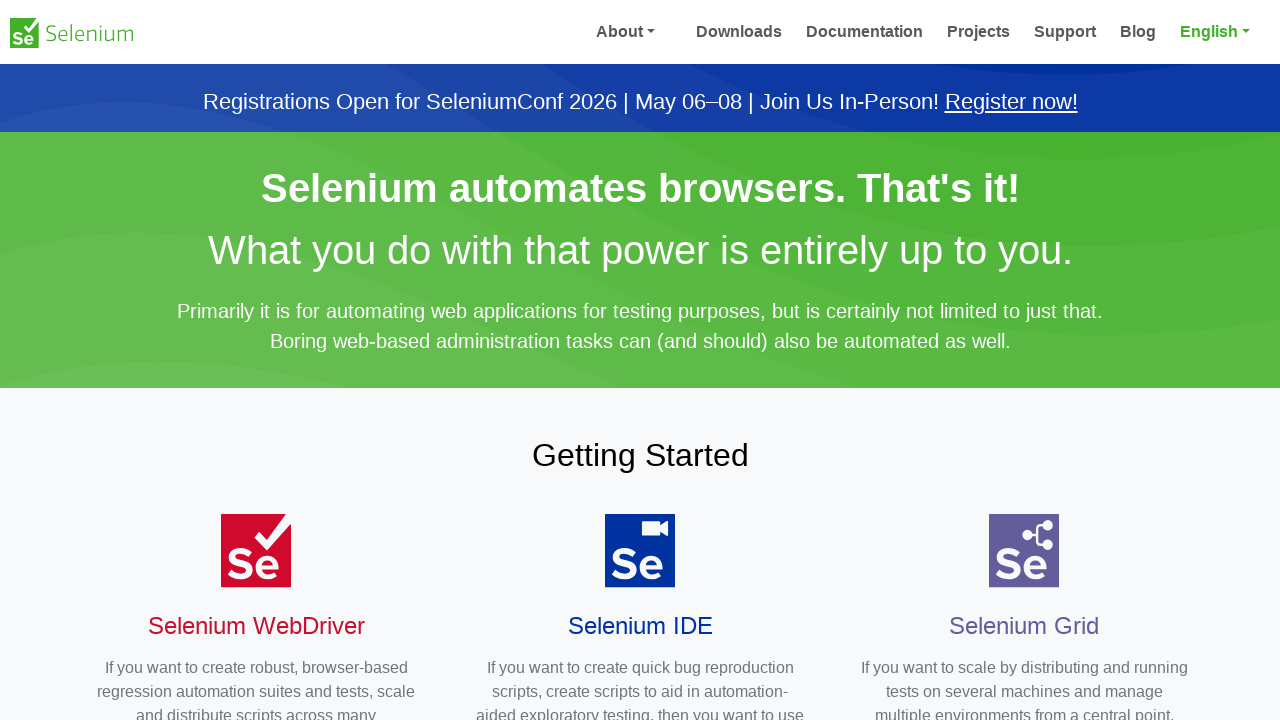

Refreshed the current page
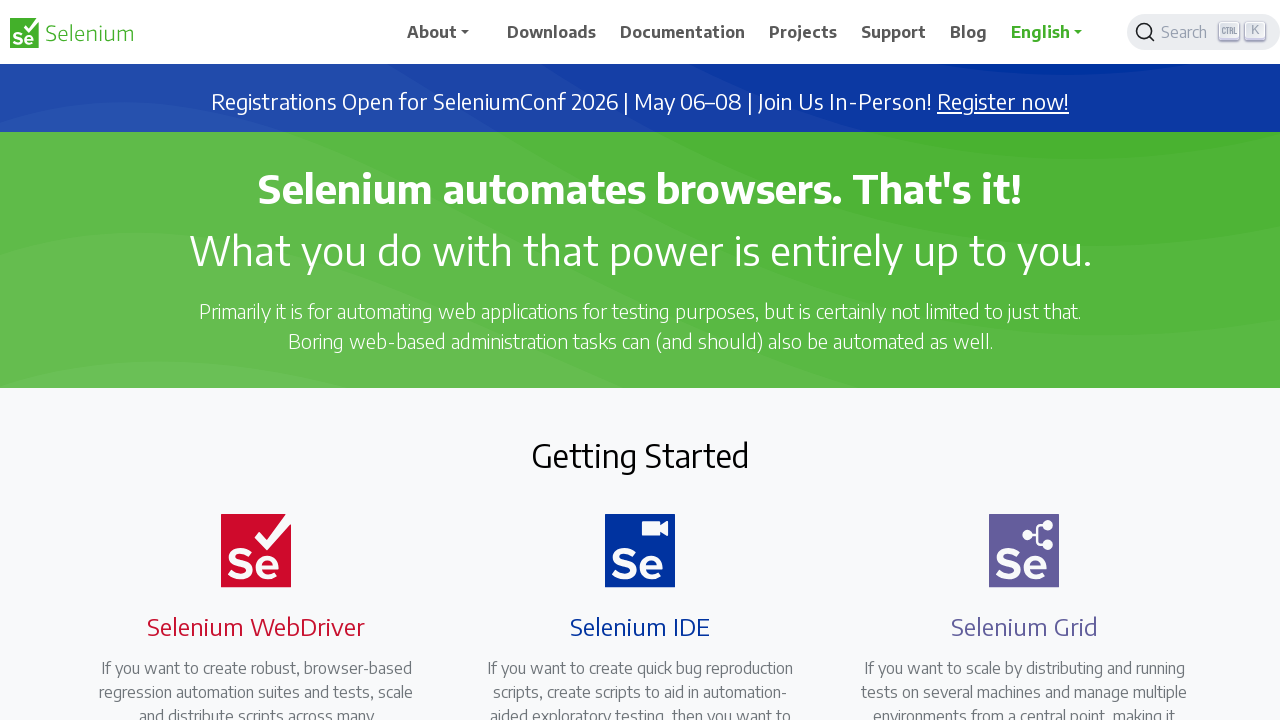

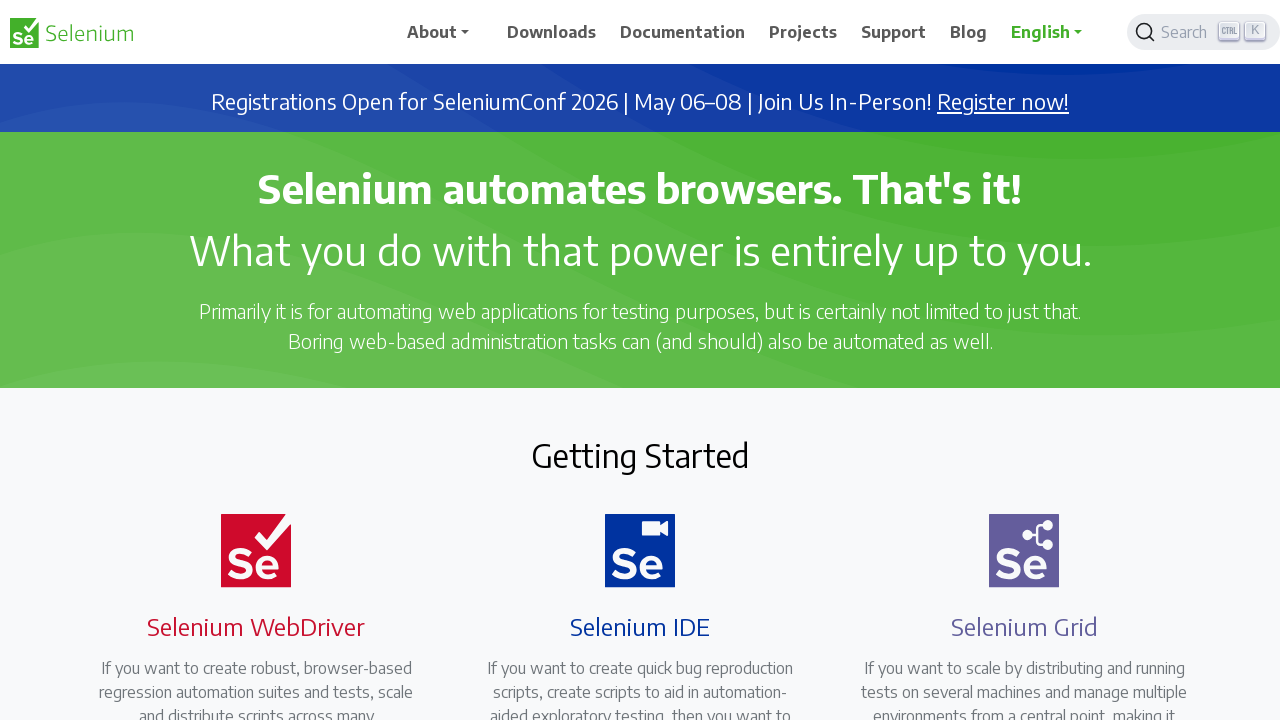